Navigates to the OrangeHRM demo login page and clicks on the "OrangeHRM, Inc" link (likely a footer/branding link) to verify the link is clickable.

Starting URL: https://opensource-demo.orangehrmlive.com/web/index.php/auth/login

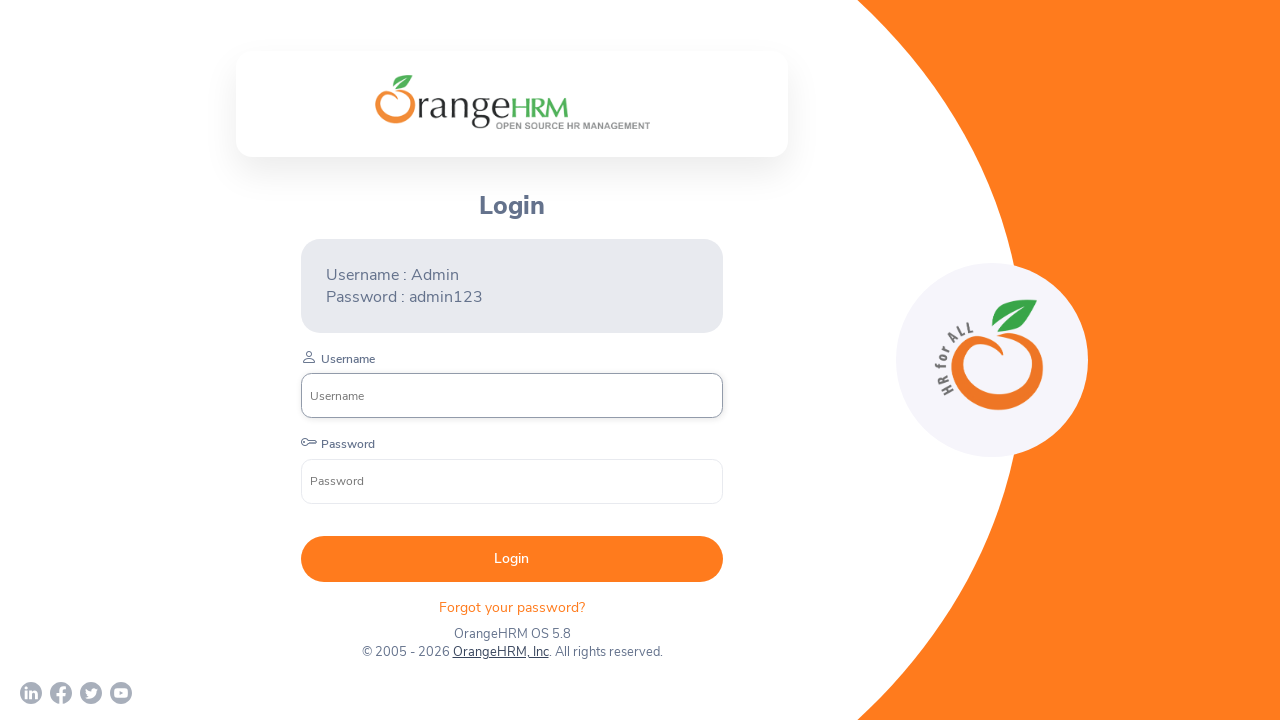

Waited for page to reach networkidle state
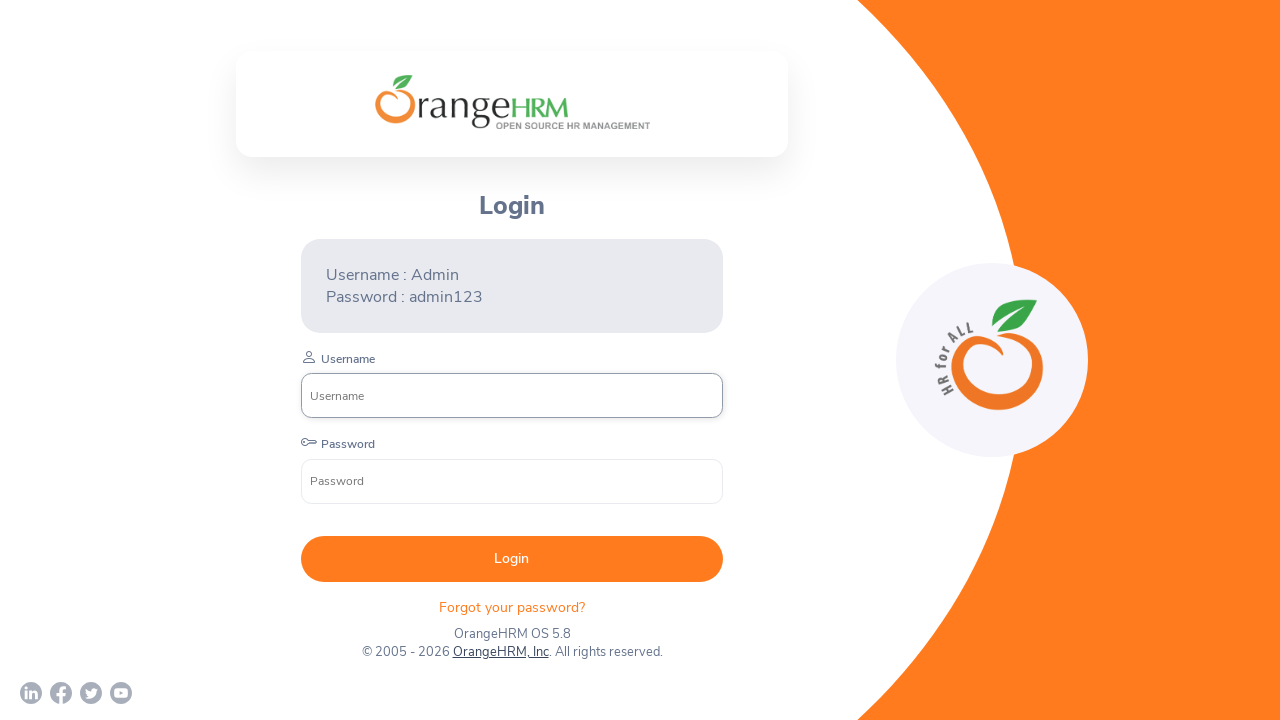

Clicked on the 'OrangeHRM, Inc' link at (500, 652) on xpath=//a[normalize-space()='OrangeHRM, Inc']
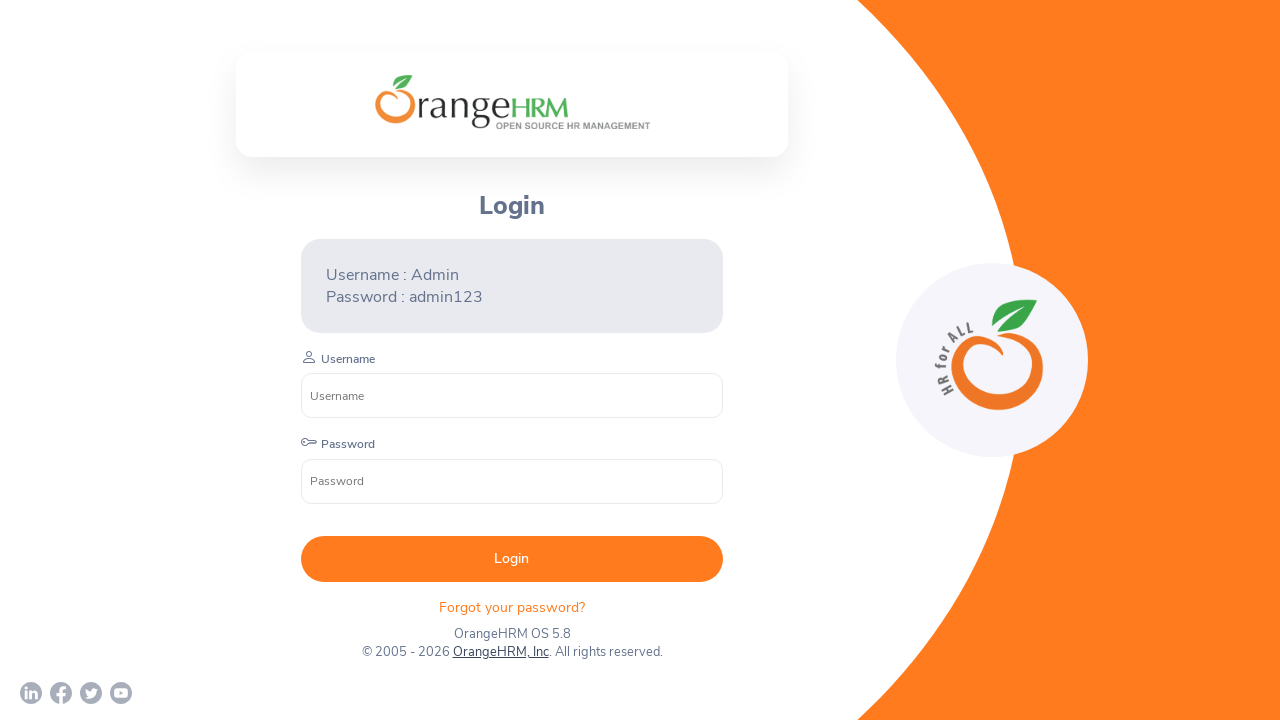

Waited 2 seconds for navigation to complete
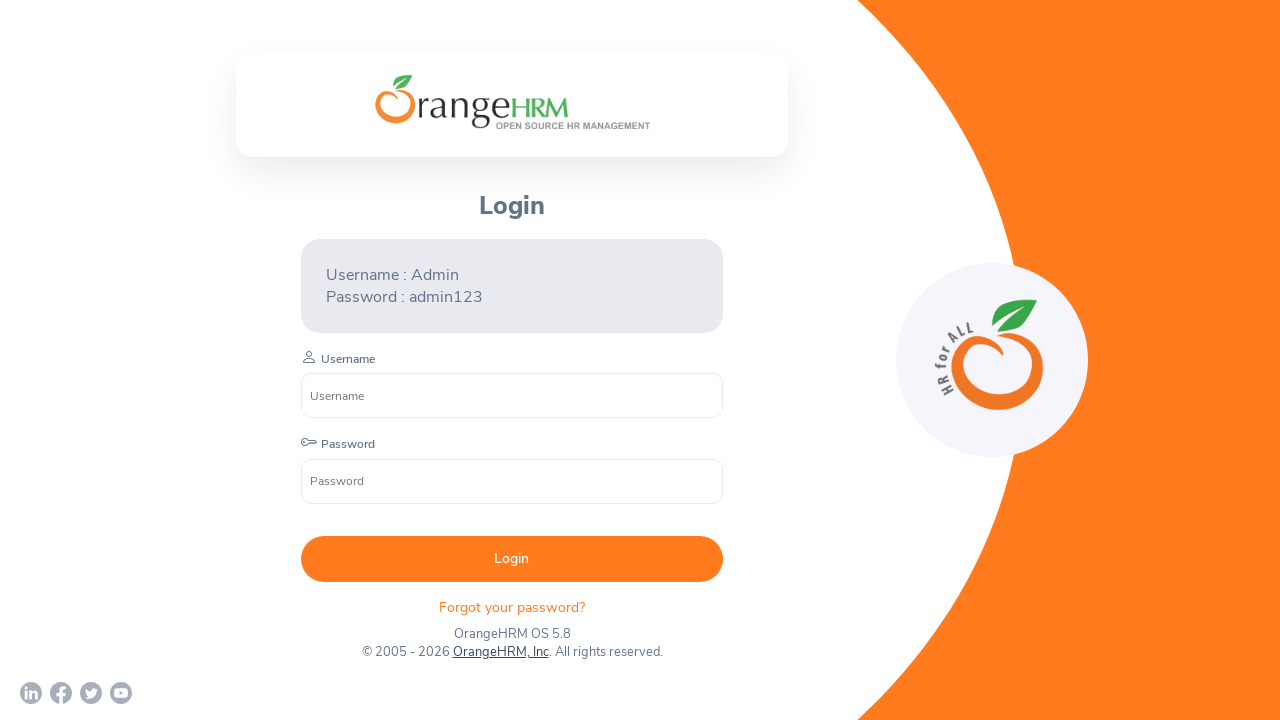

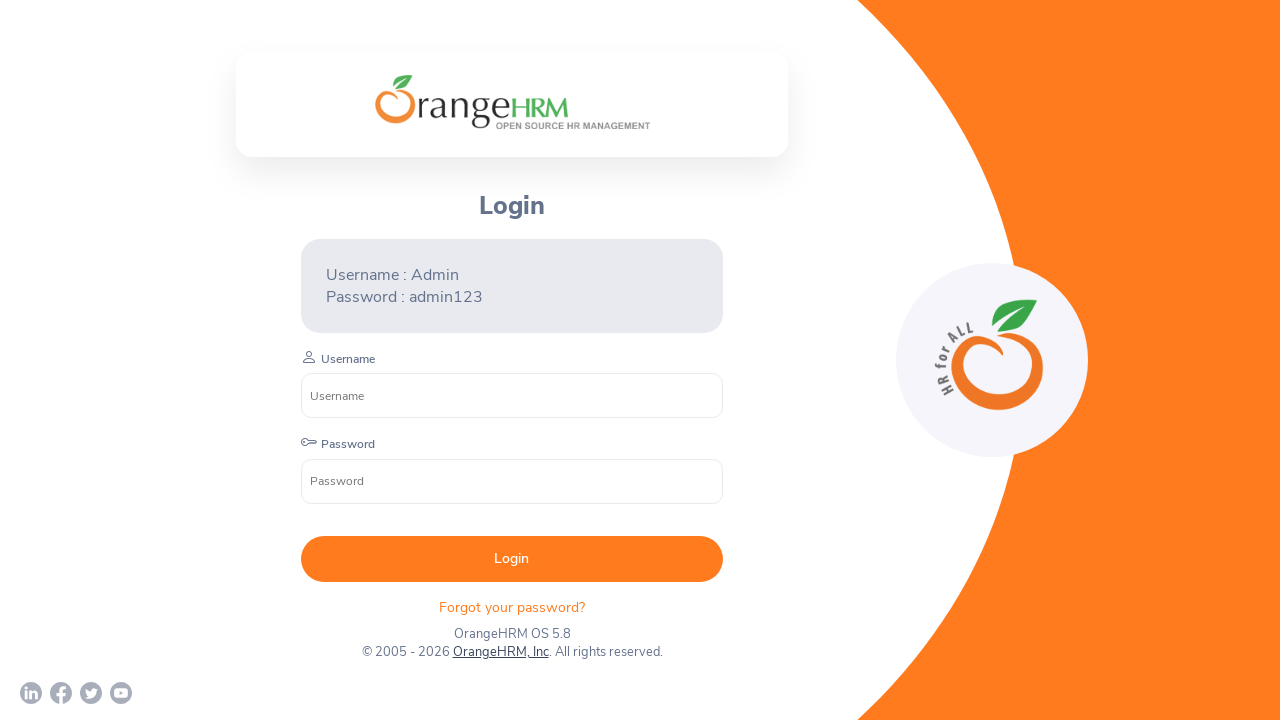